Tests right-click context menu functionality, handles an alert, and navigates to a new window to verify content

Starting URL: https://the-internet.herokuapp.com/context_menu

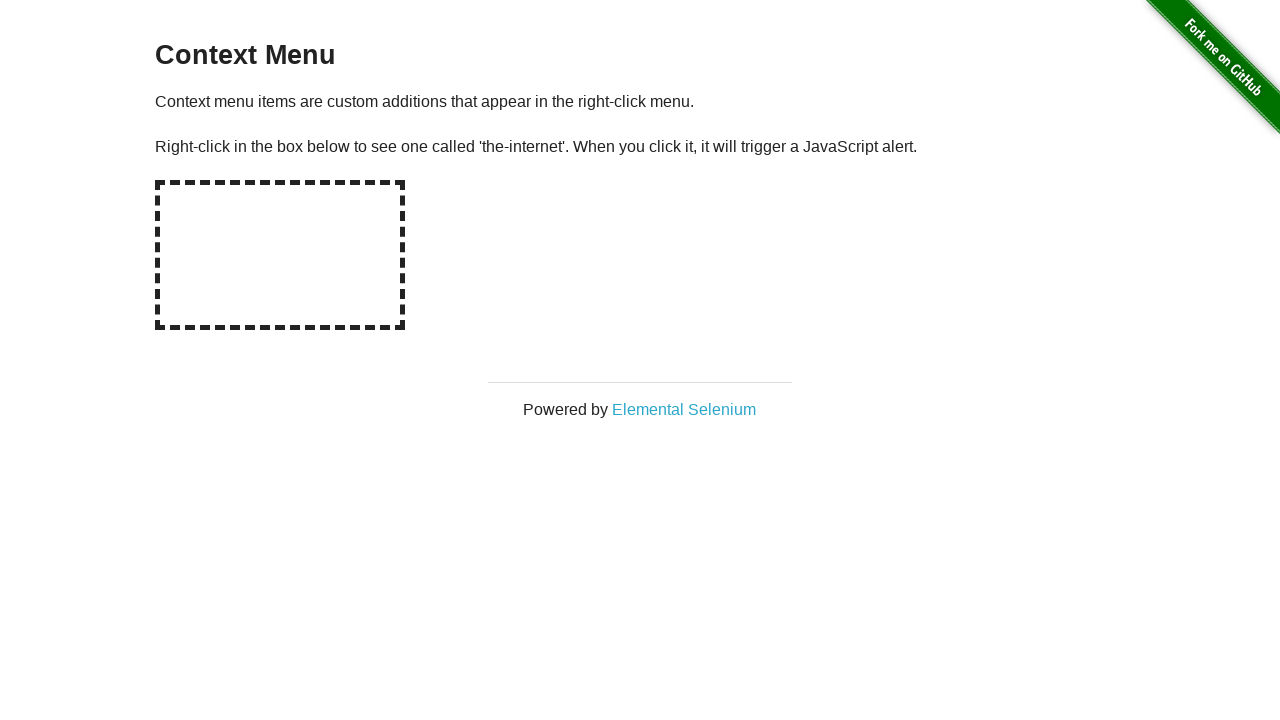

Located context menu area element
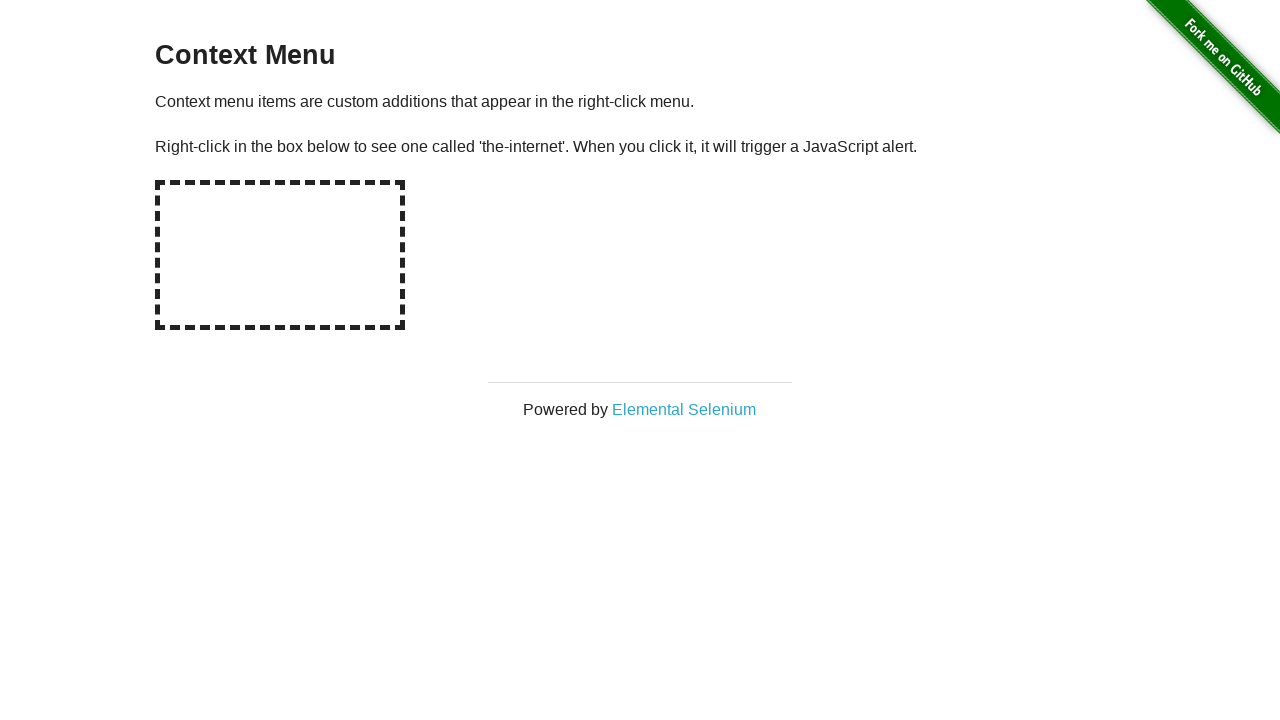

Right-clicked on context menu area at (280, 255) on #hot-spot
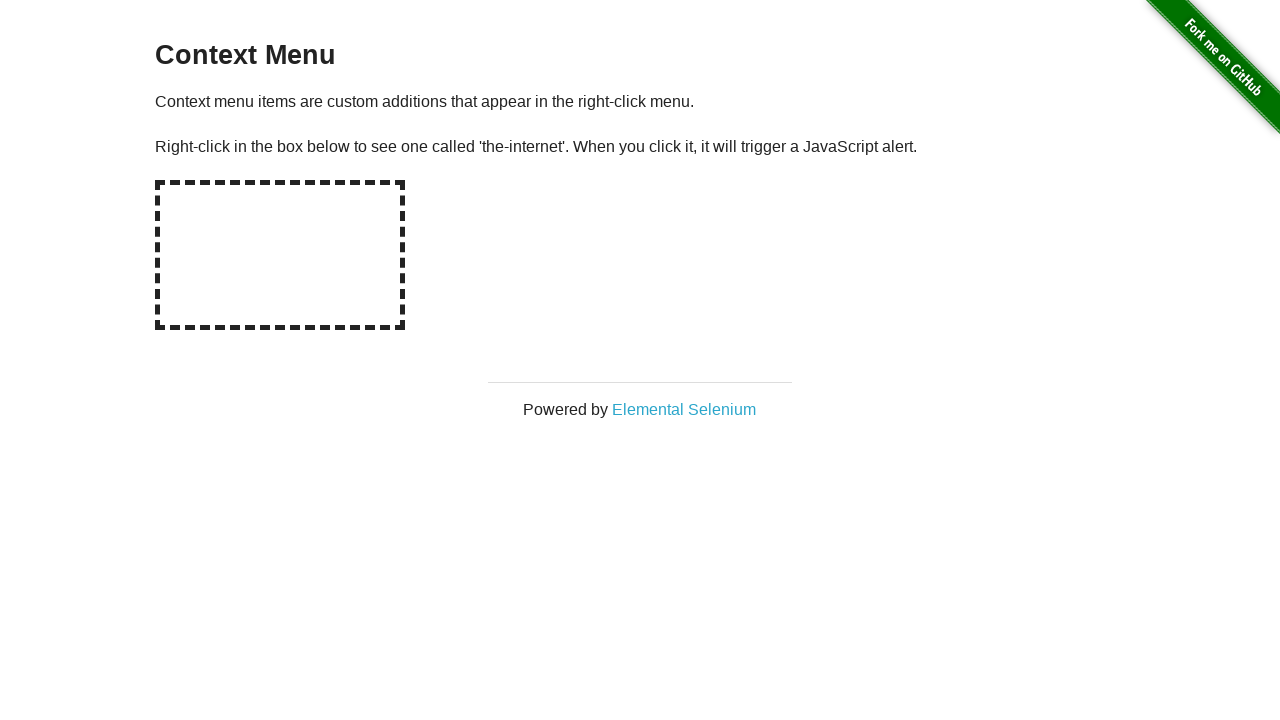

Set up dialog handler to accept alerts
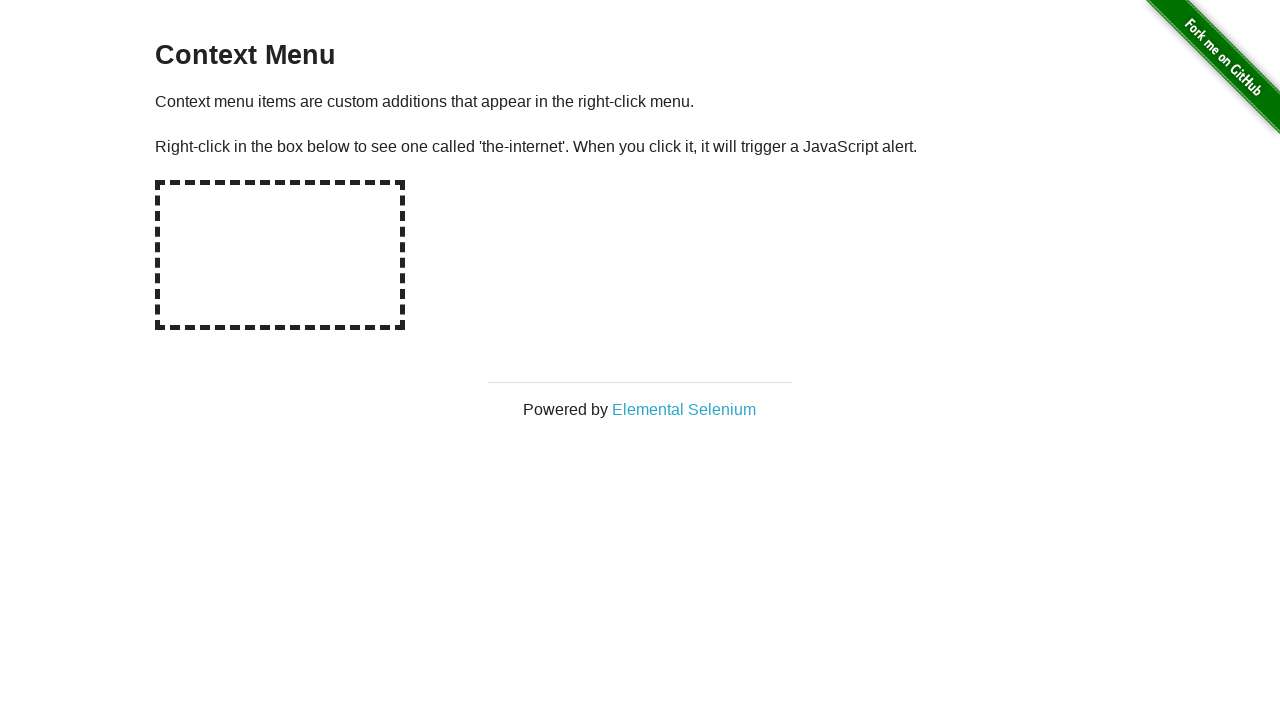

Right-clicked again to trigger alert at (280, 255) on #hot-spot
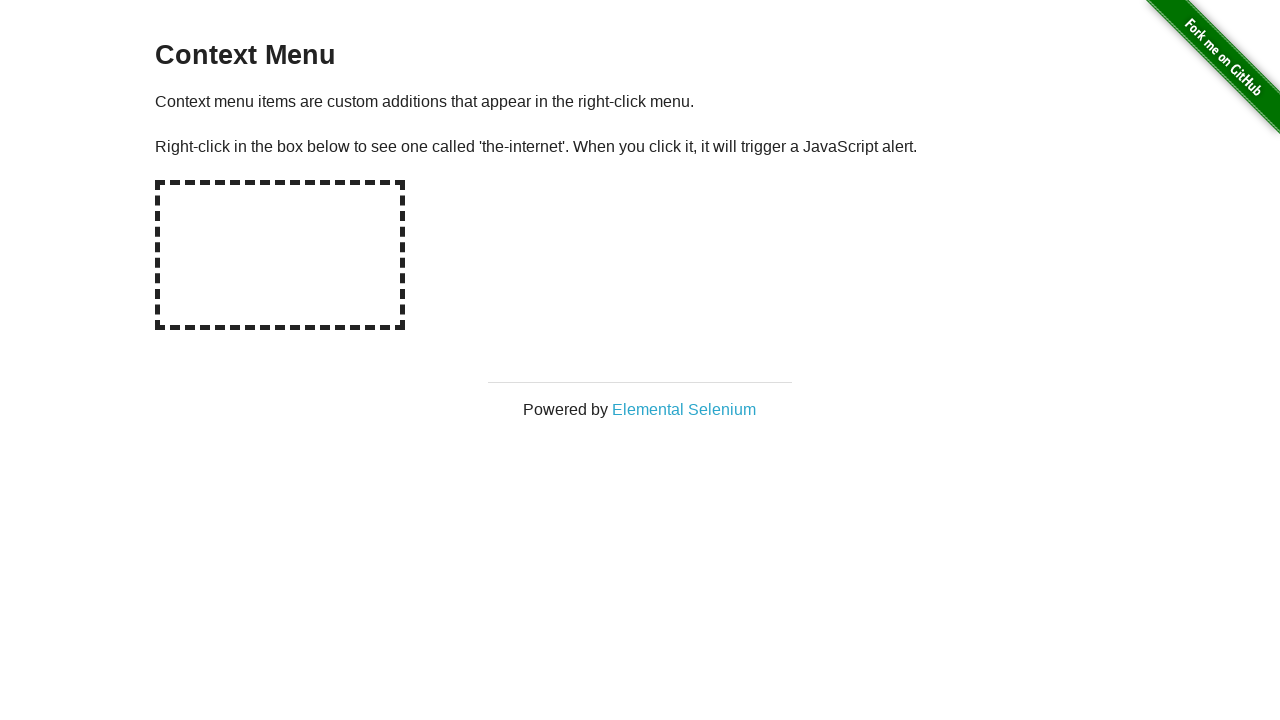

Clicked on Elemental Selenium link that opens in new tab at (684, 409) on a[target='_blank']
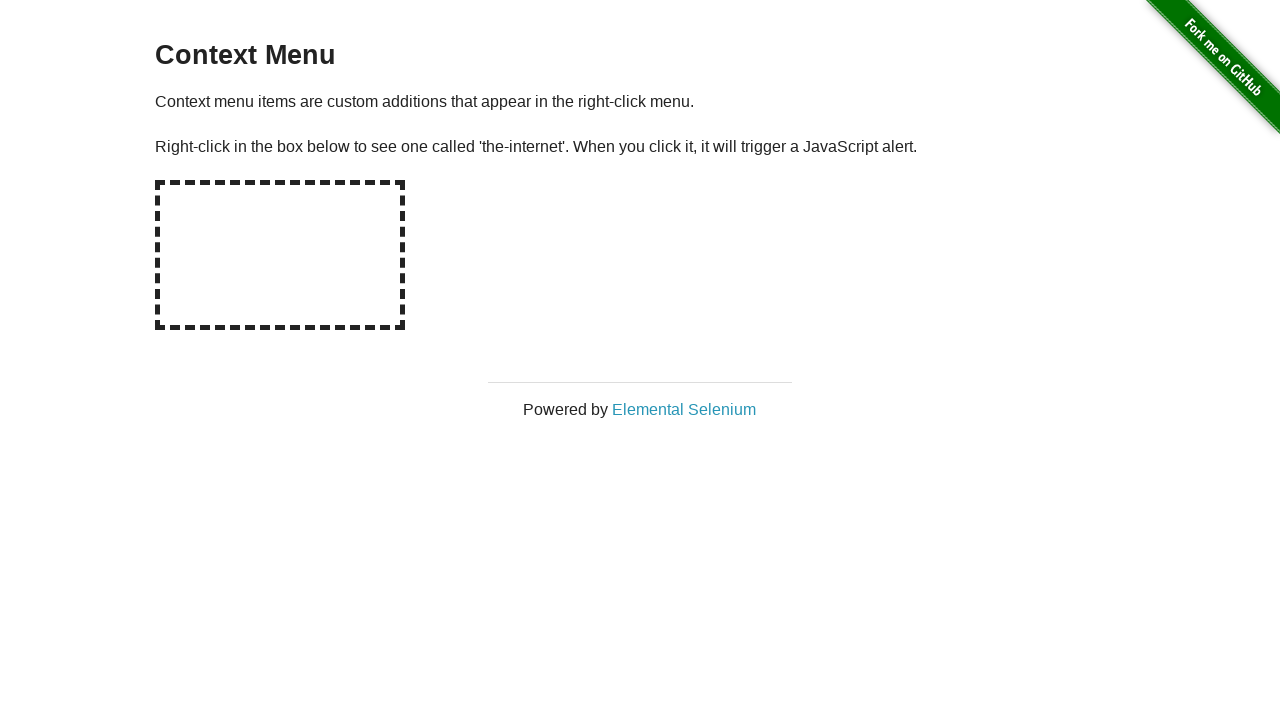

New page finished loading
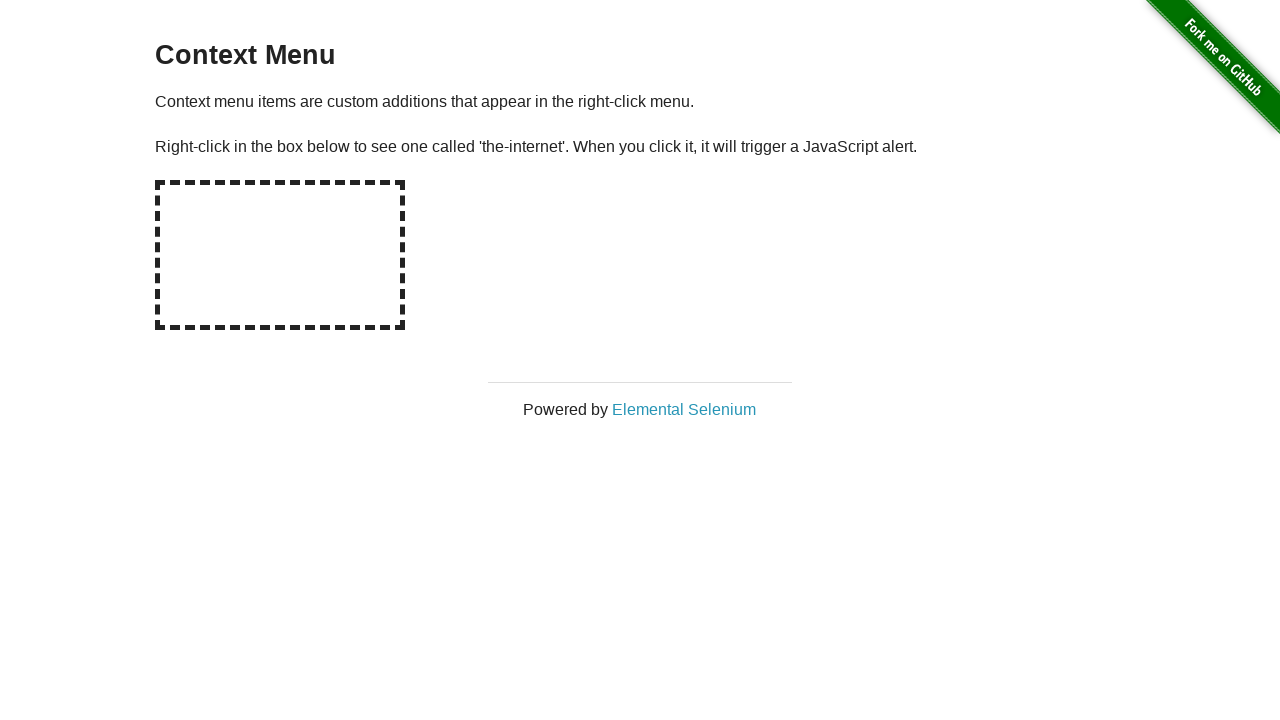

Located h1 element on new page
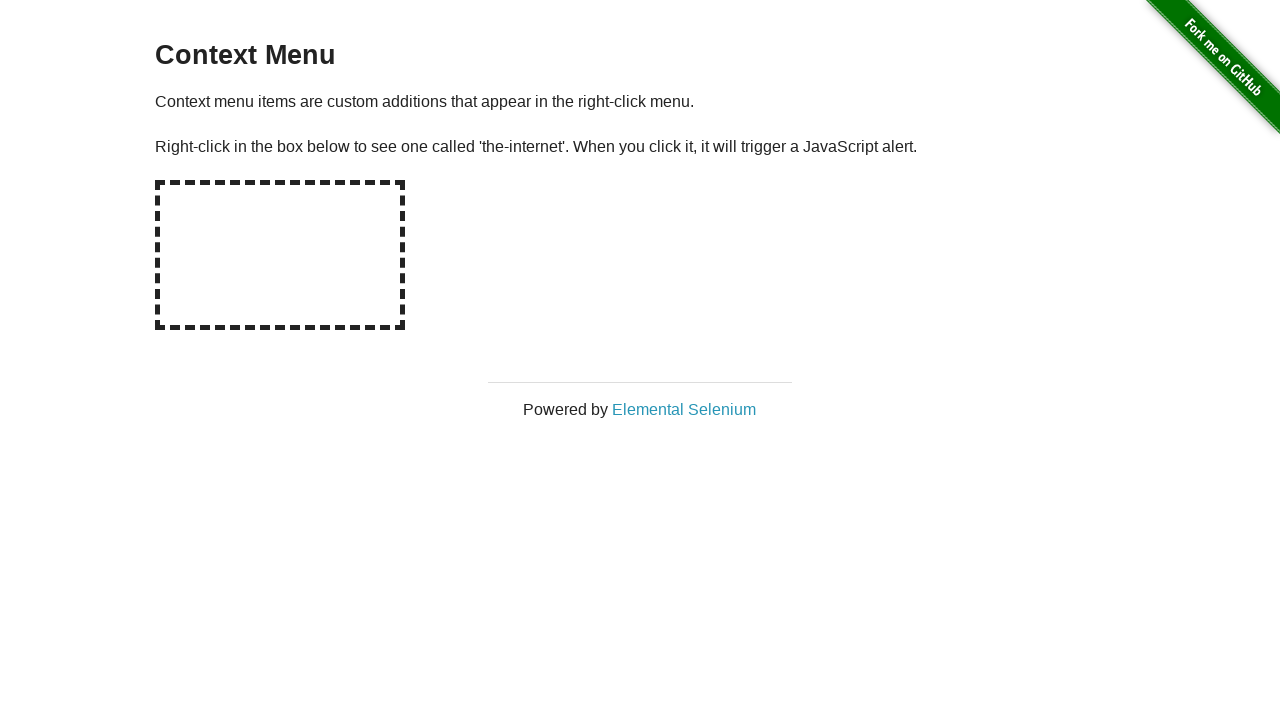

h1 element is visible and ready
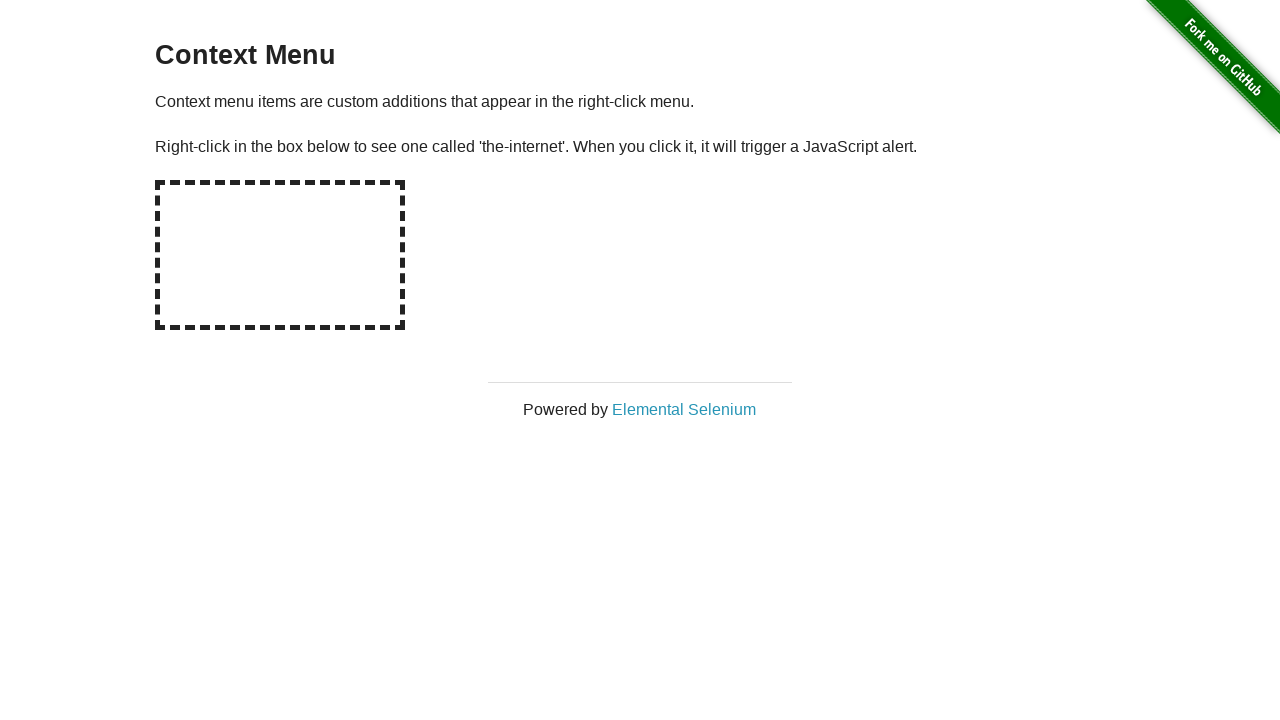

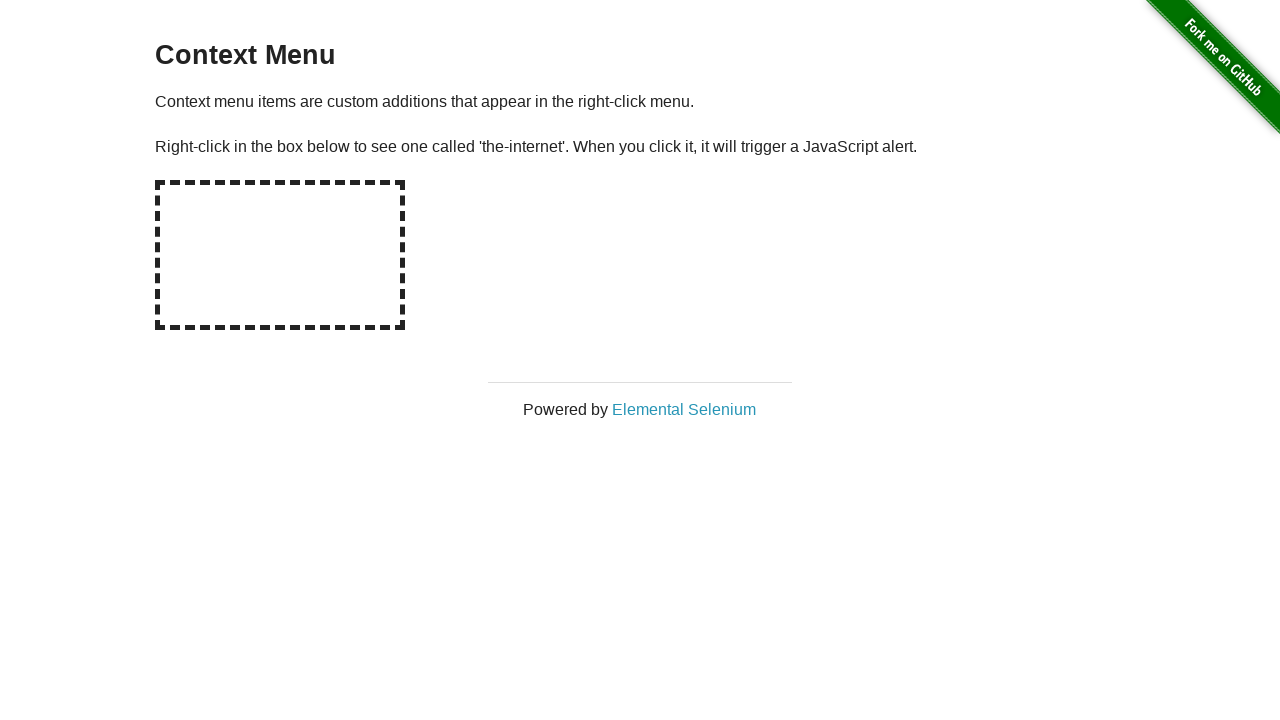